Tests file upload functionality by selecting a file via the file input, clicking the upload button, and verifying the success message is displayed.

Starting URL: https://the-internet.herokuapp.com/upload

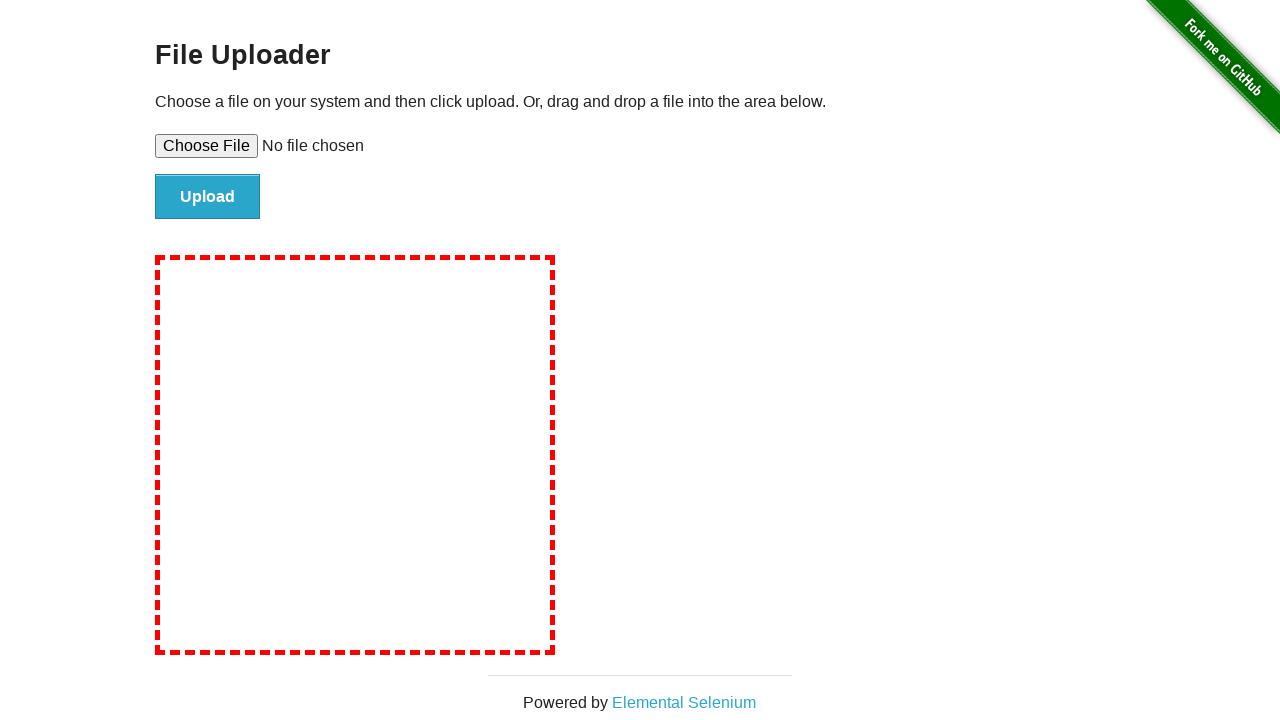

Created temporary test file for upload
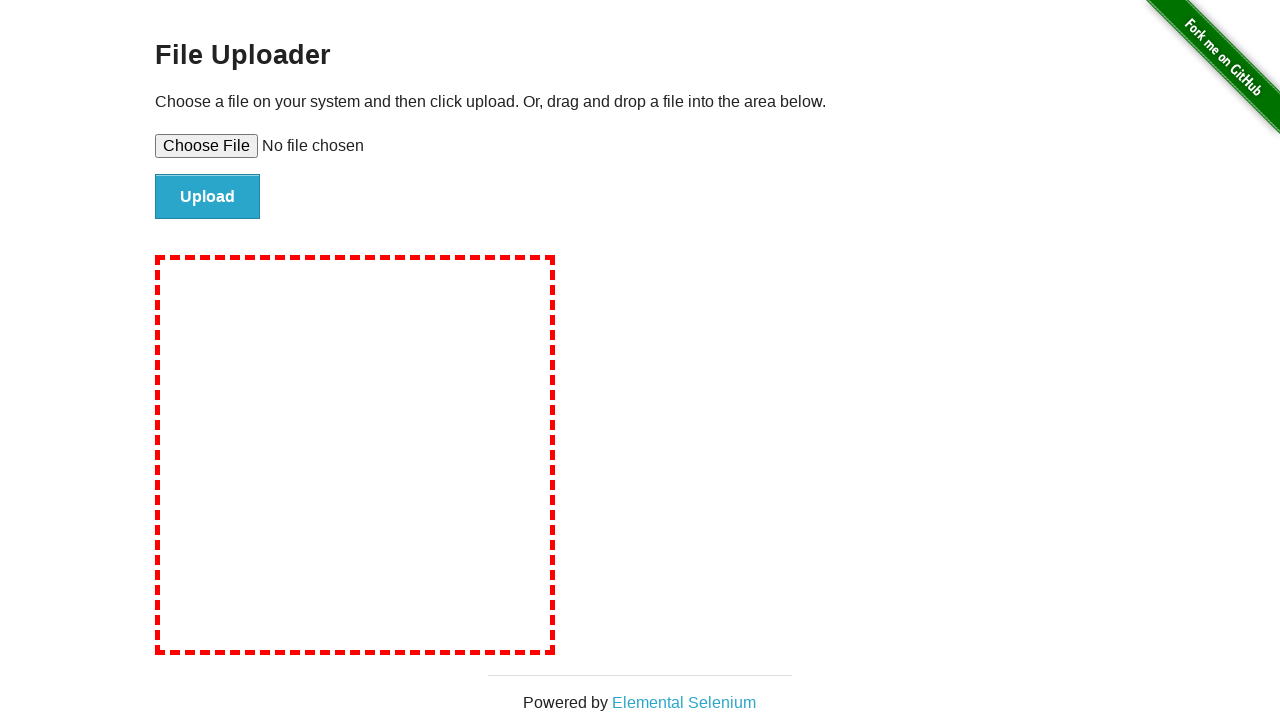

Selected file via file input element
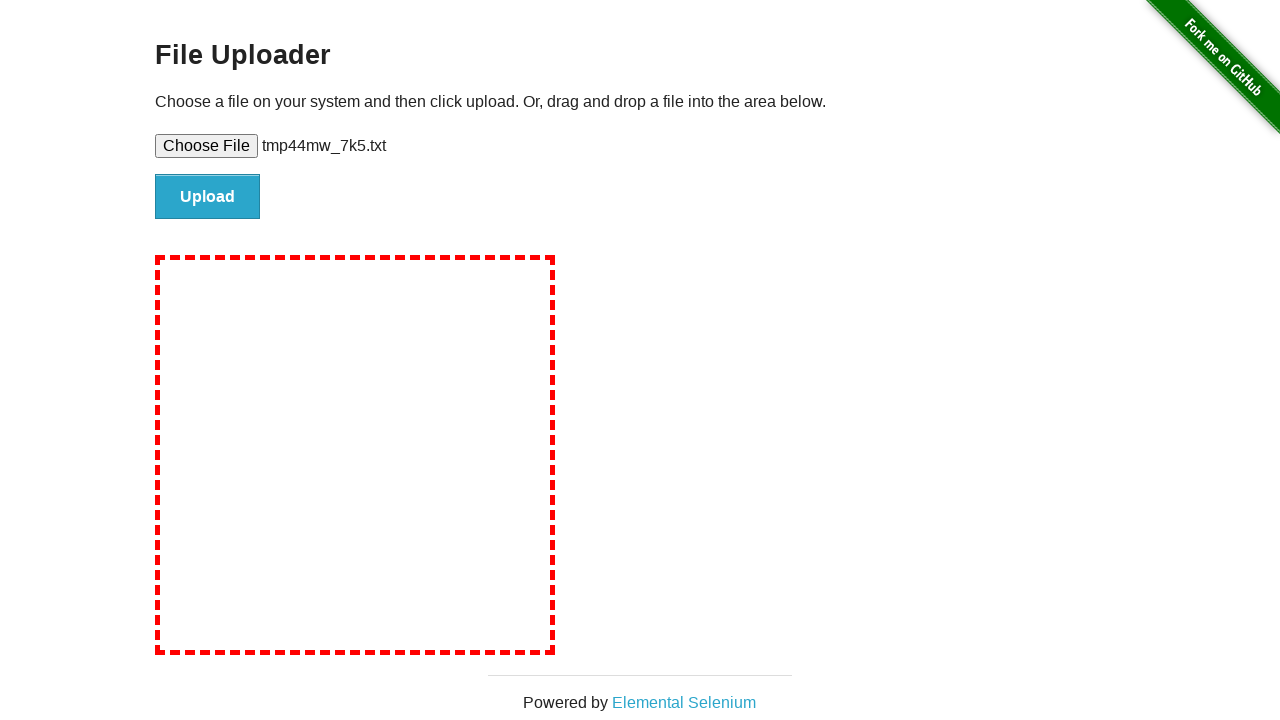

Clicked upload button to submit file at (208, 197) on #file-submit
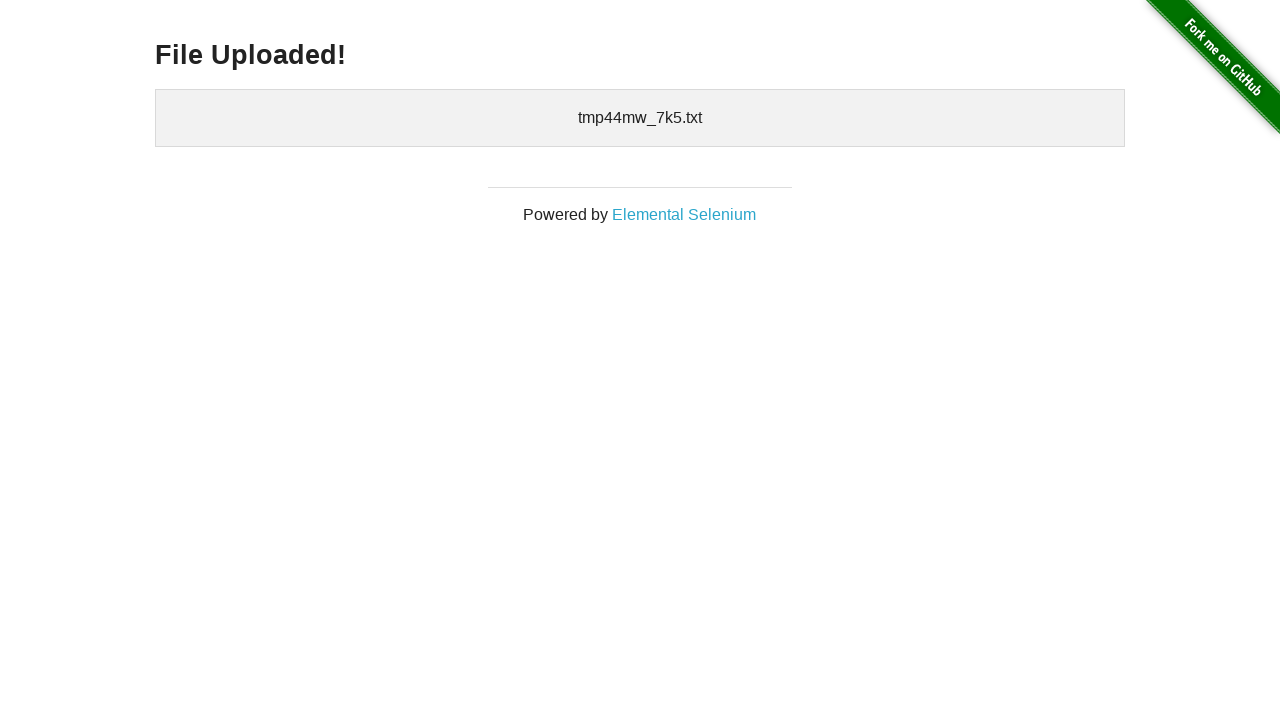

Waited for success message to appear
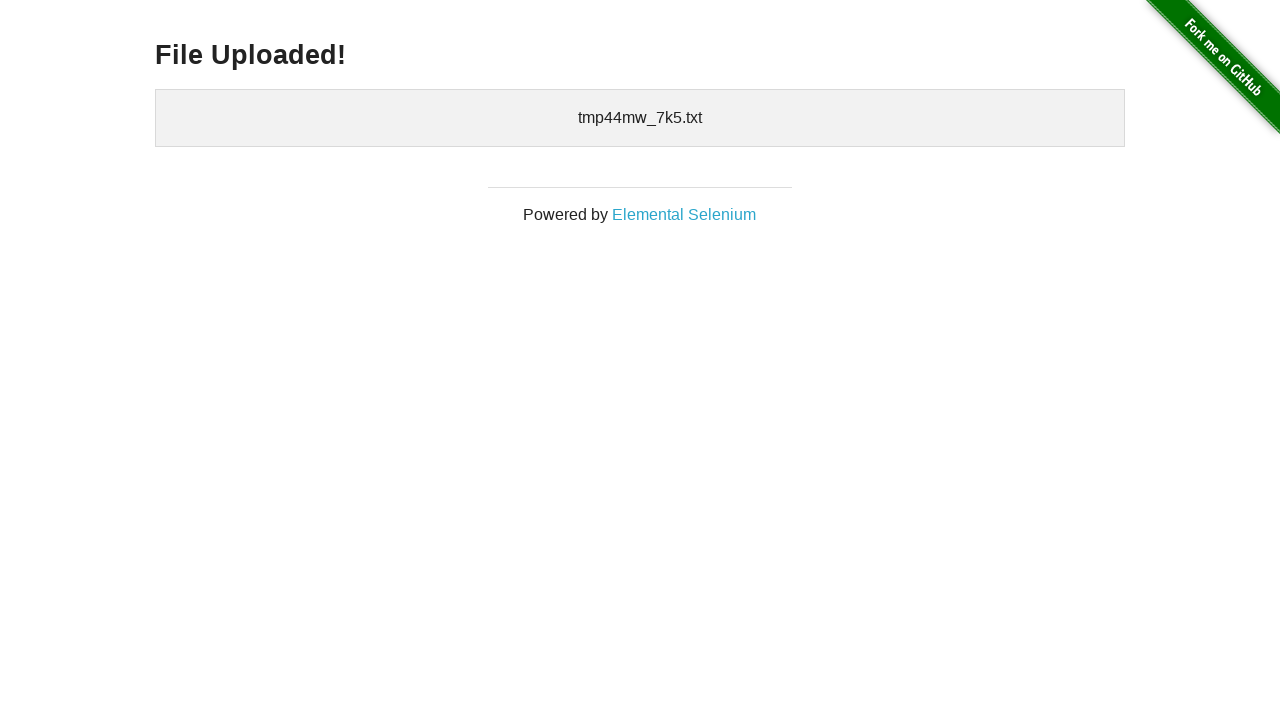

Verified 'File Uploaded!' success message is visible
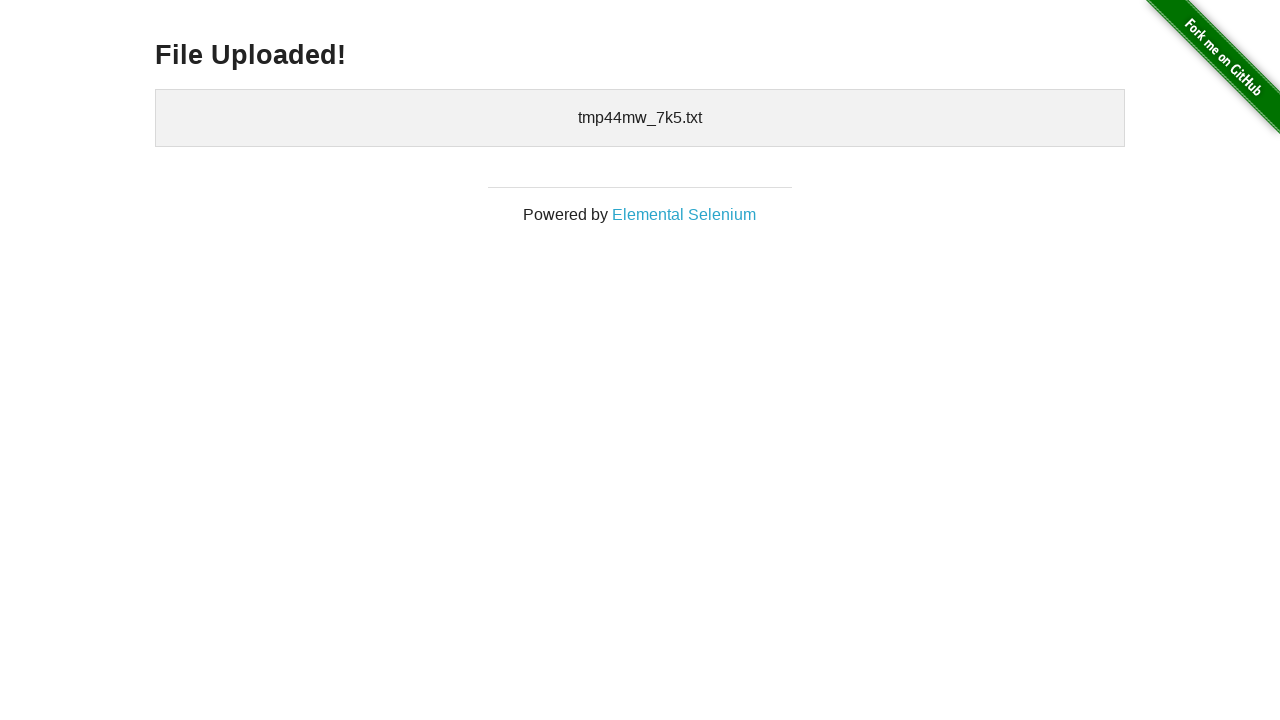

Cleaned up temporary test file
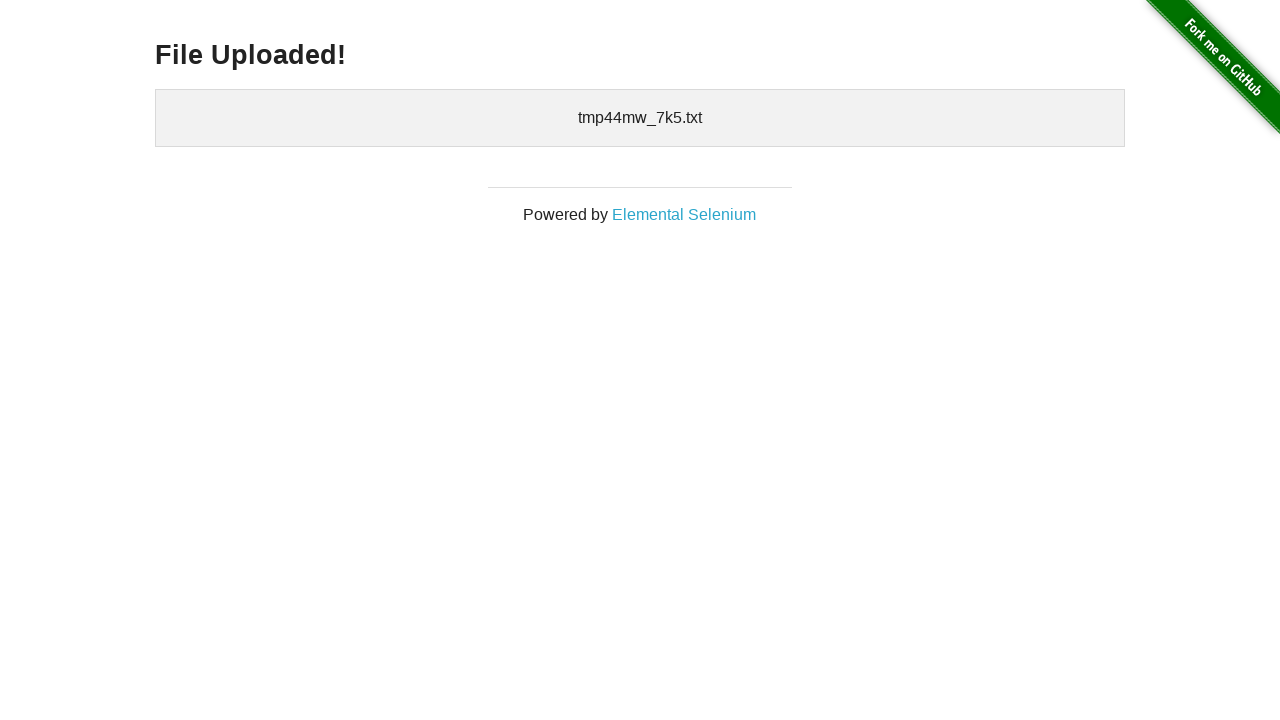

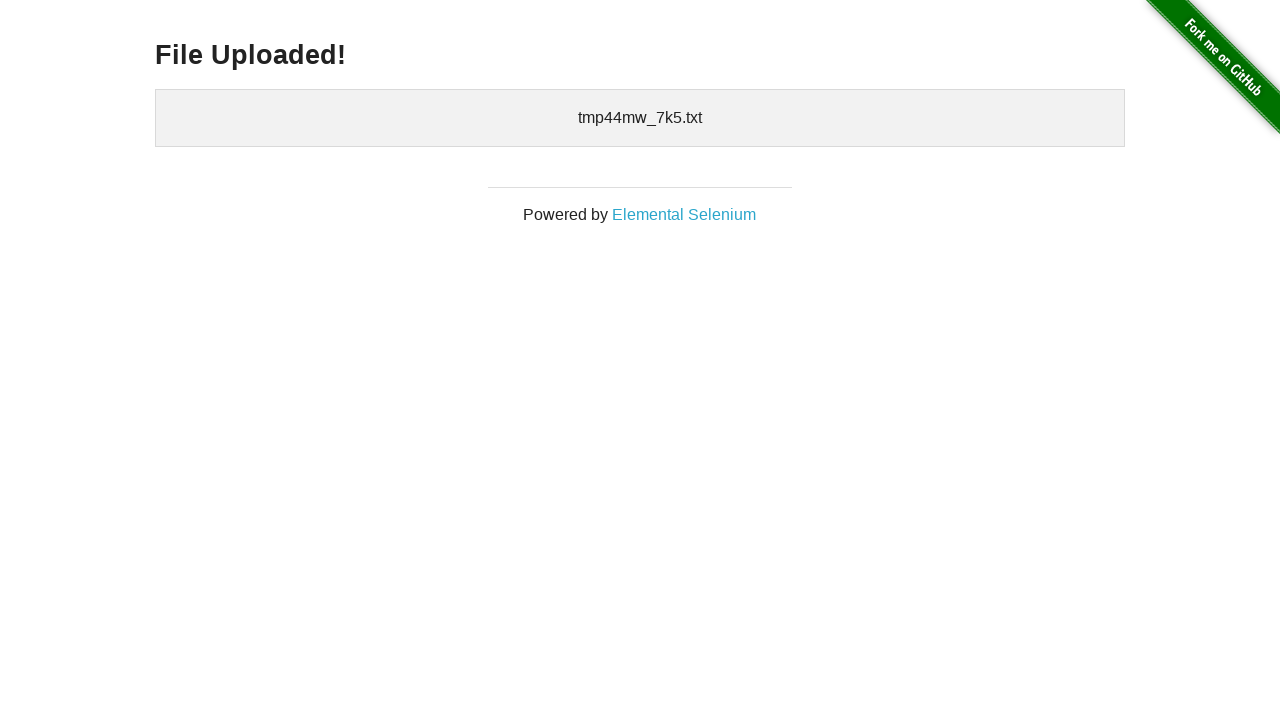